Tests the text field tooltip by hovering over the text input field and verifying the tooltip appears with the correct text.

Starting URL: https://demoqa.com/tool-tips

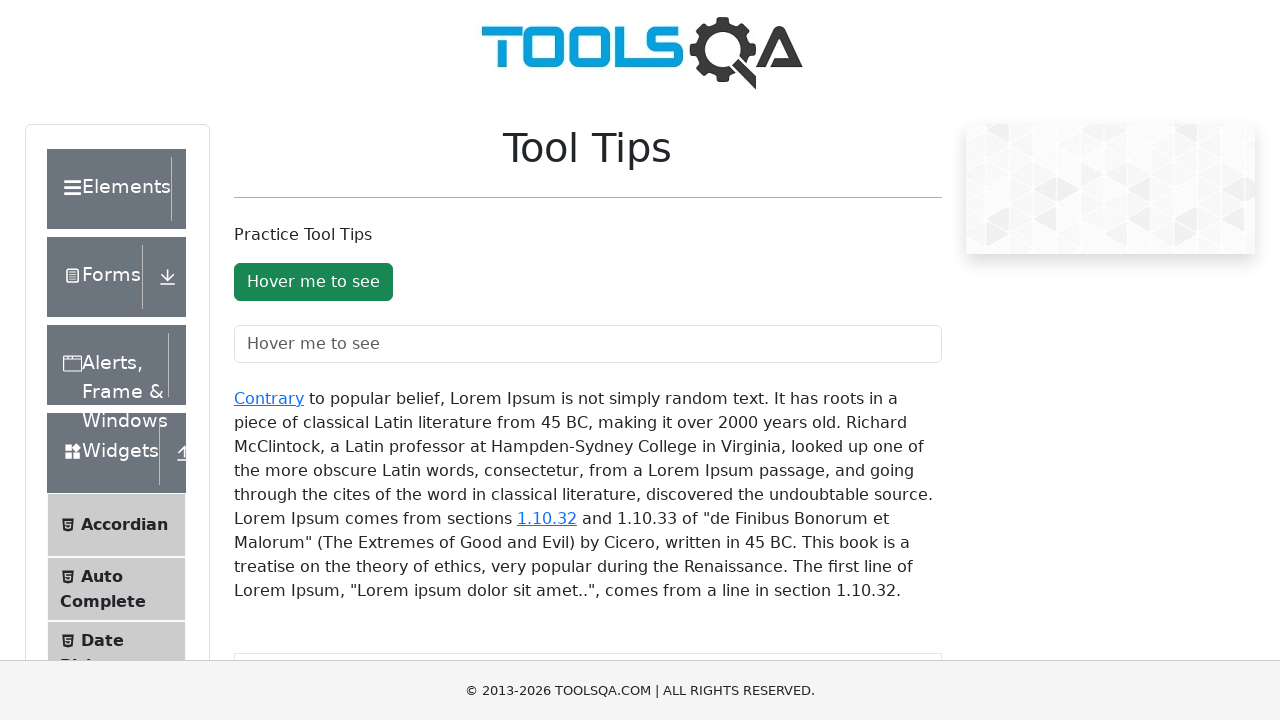

Waited for text field to be visible
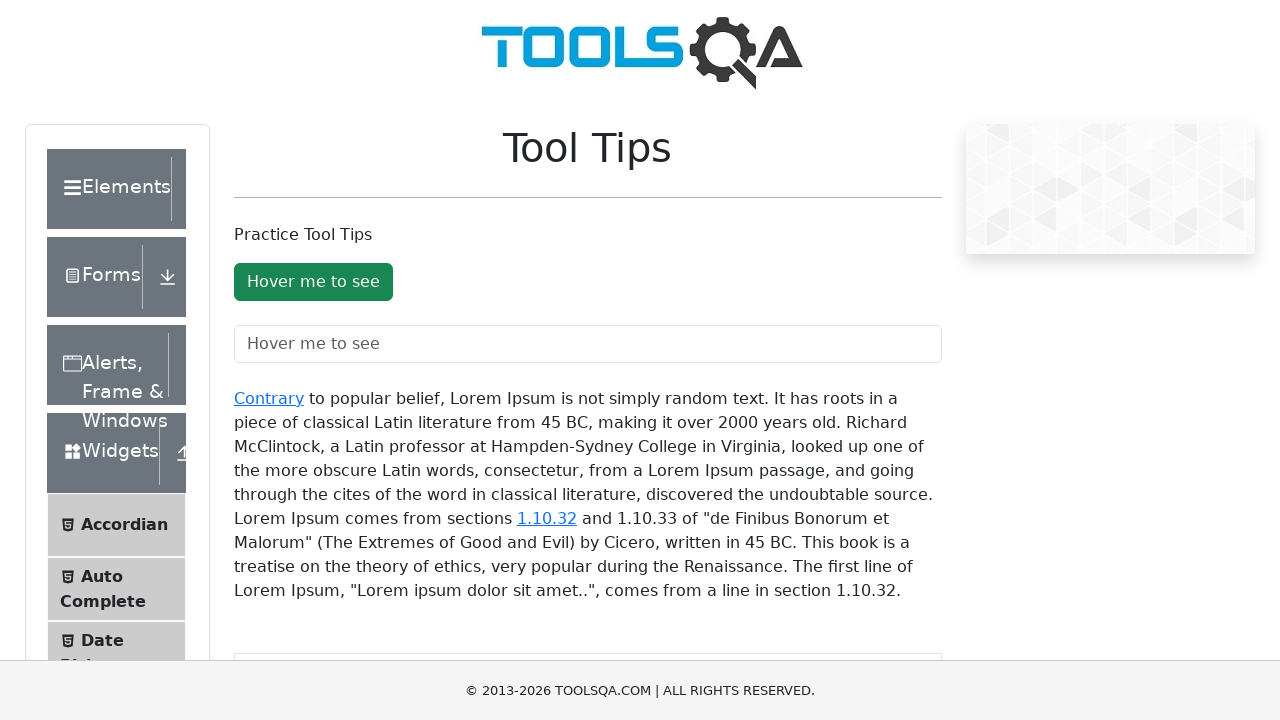

Hovered over the text input field to trigger tooltip at (588, 344) on #toolTipTextField
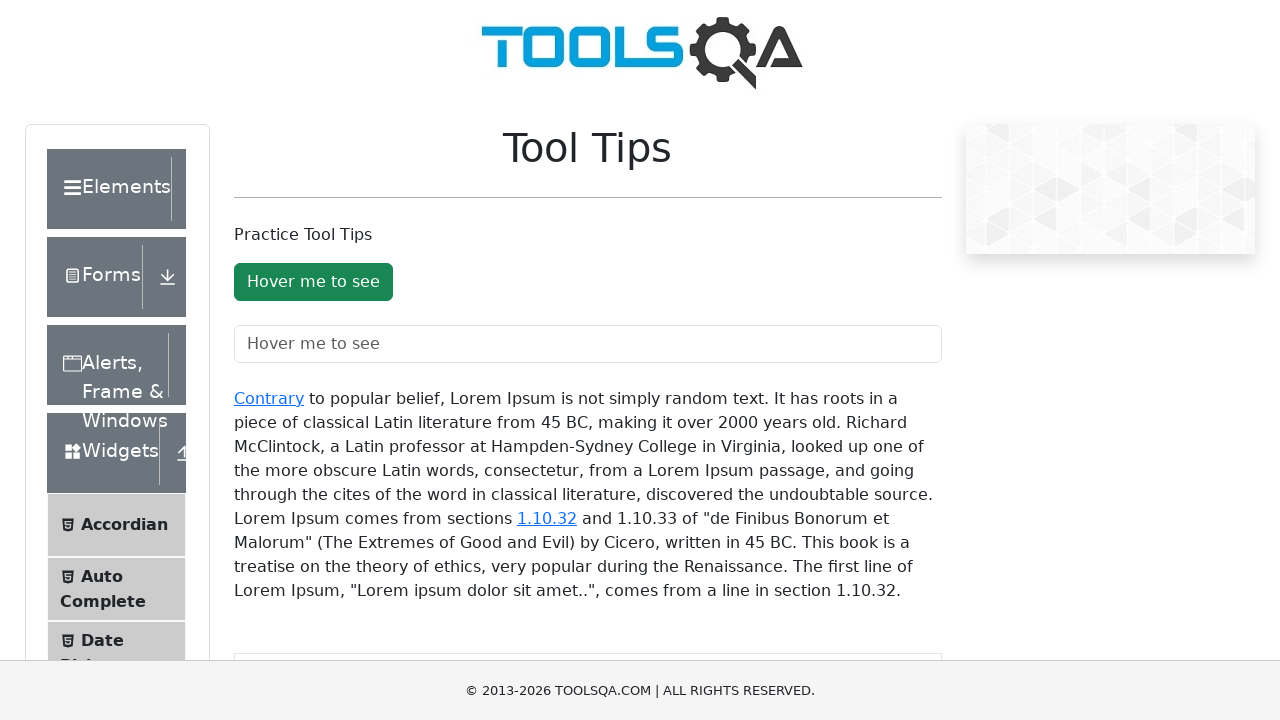

Waited for tooltip to appear
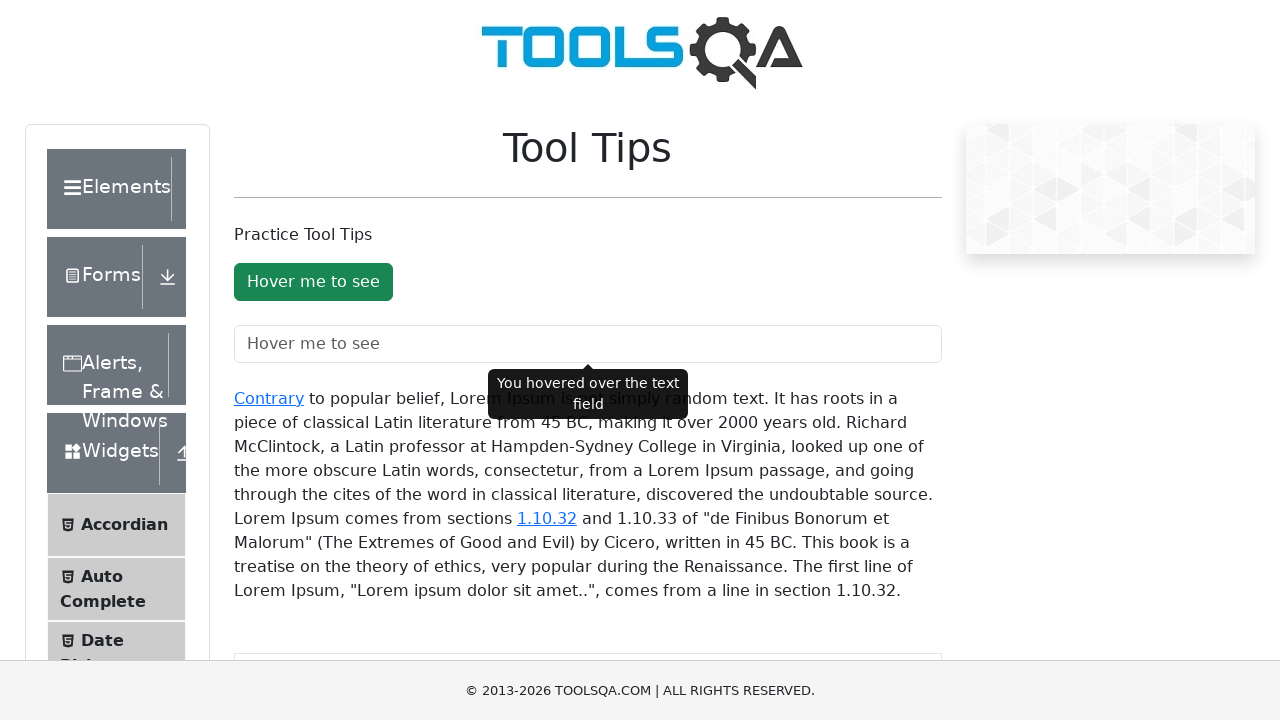

Located the tooltip element
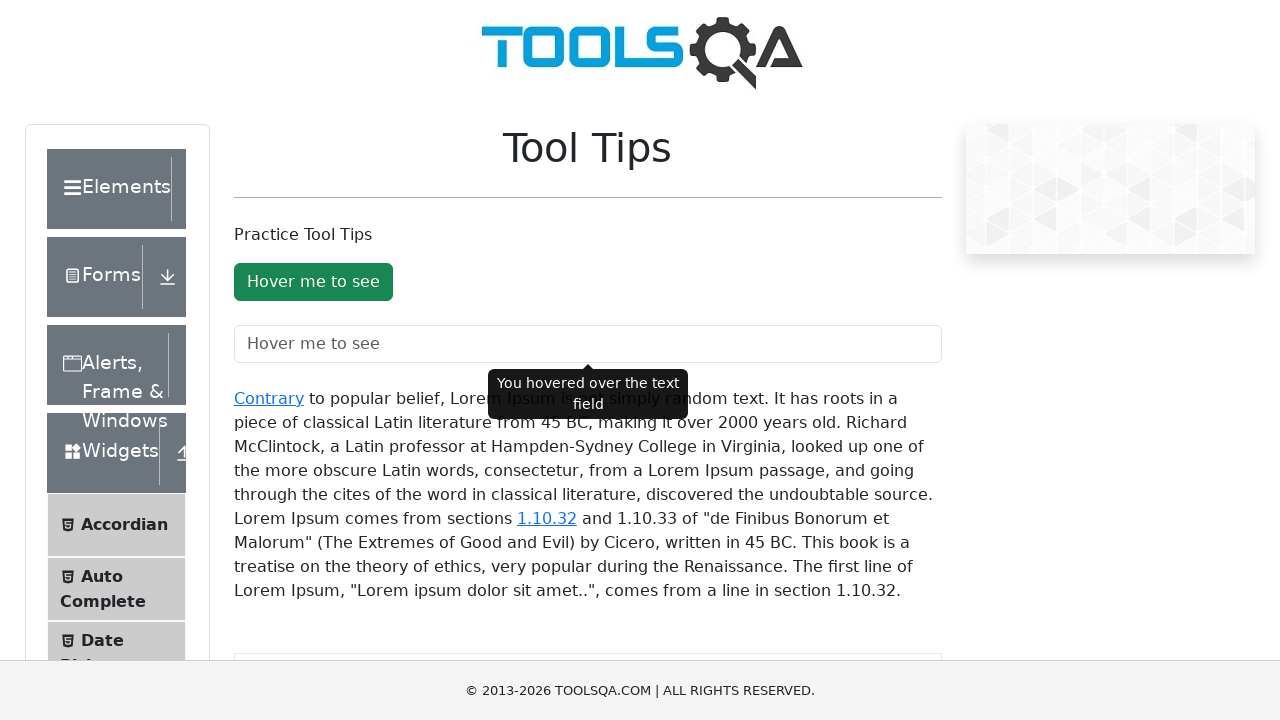

Verified tooltip is visible
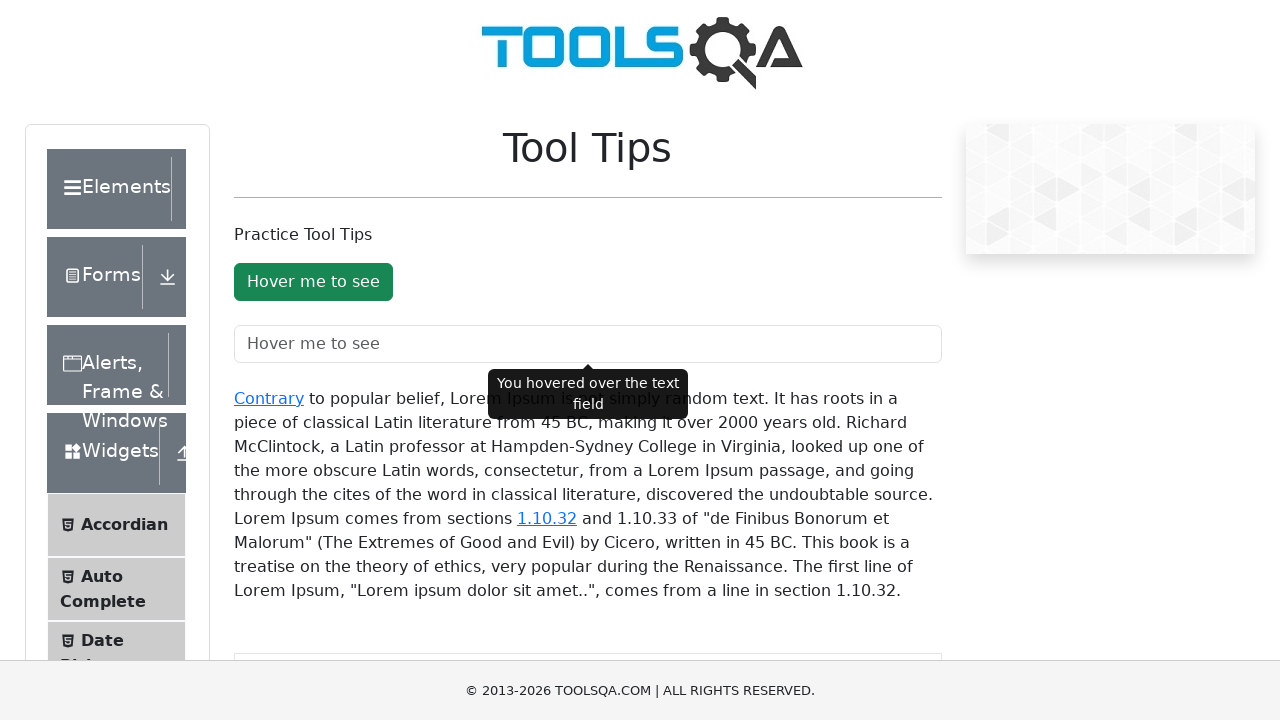

Verified tooltip text is 'You hovered over the text field'
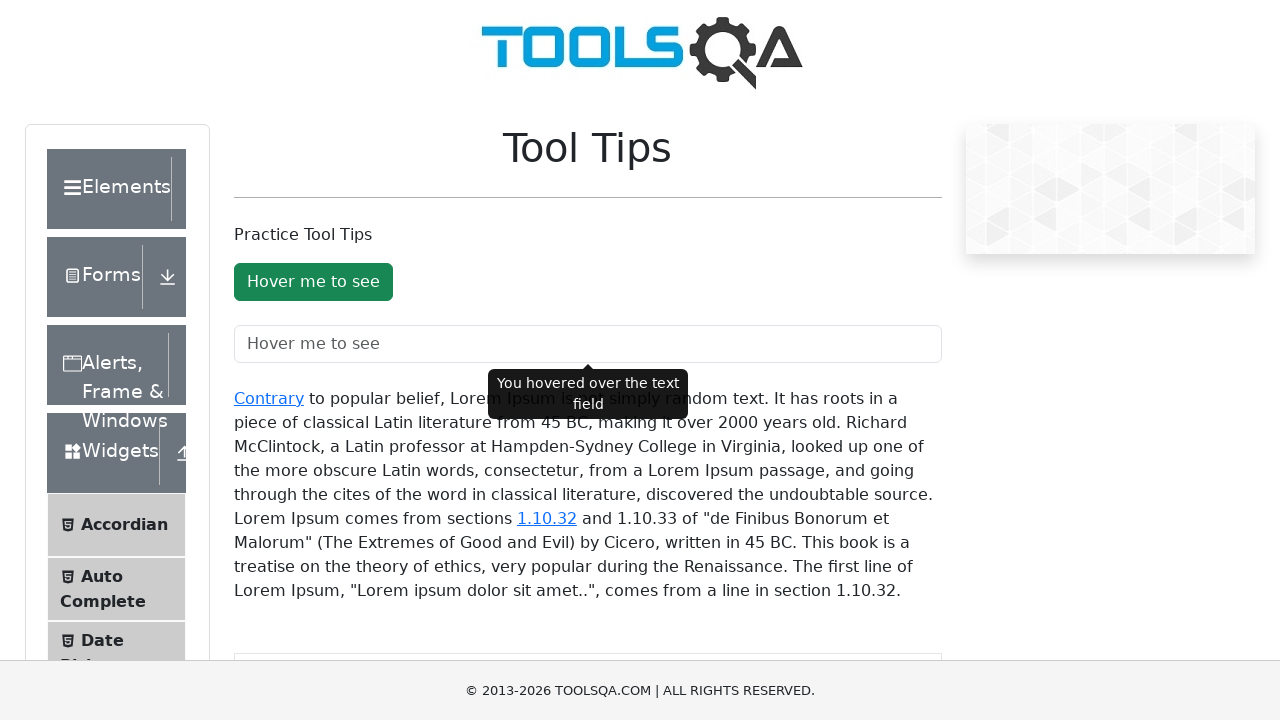

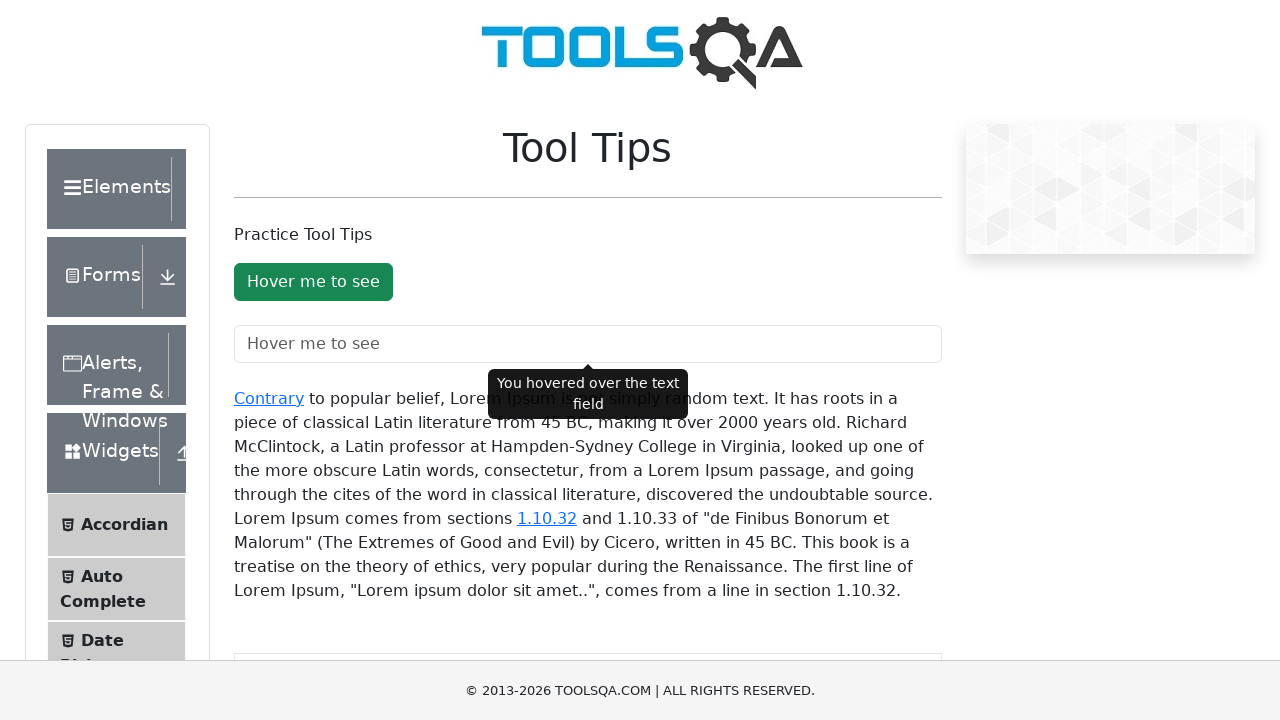